Tests Python.org search functionality by entering "pycon" in the search field and submitting the search

Starting URL: http://www.python.org

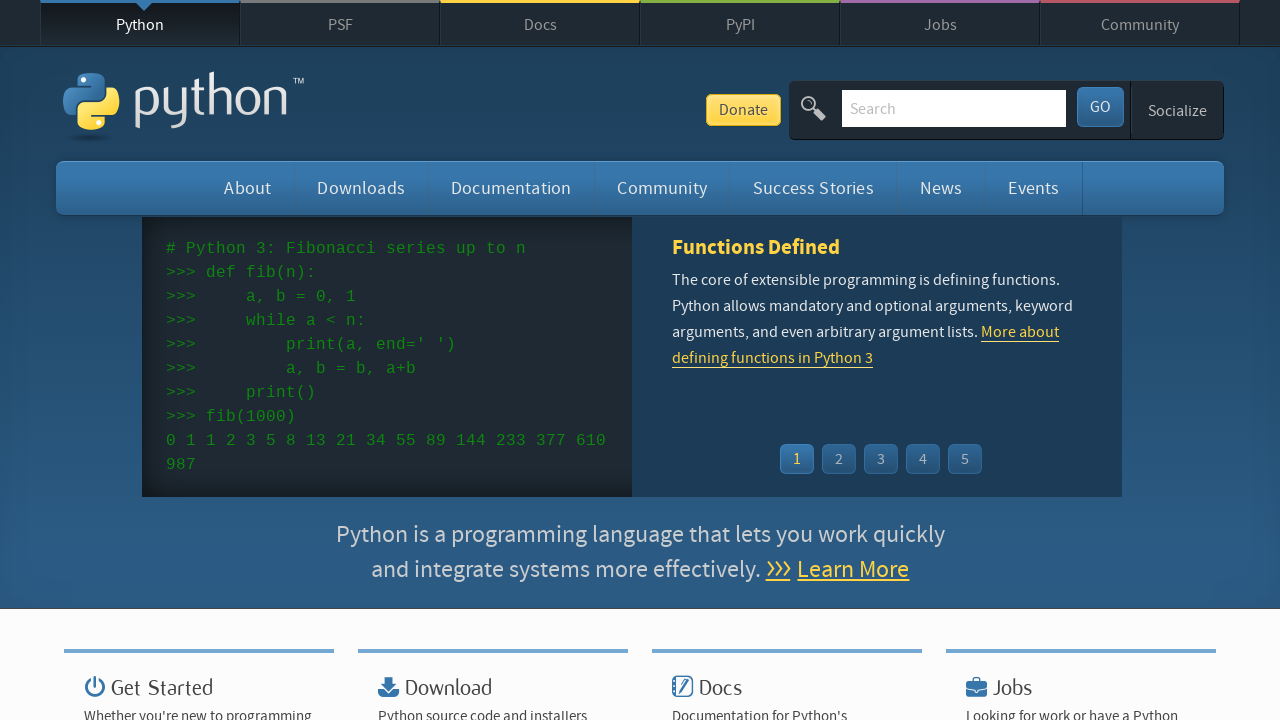

Located and cleared the search field on input[name='q']
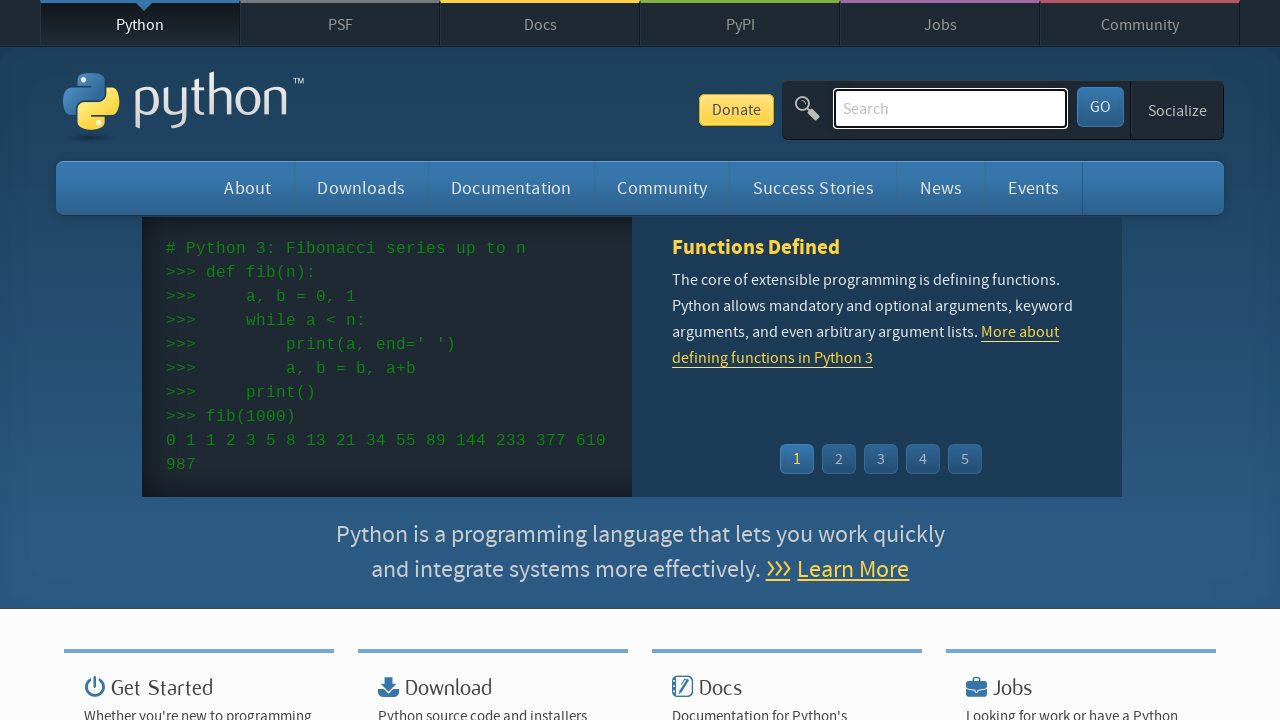

Entered 'pycon' in the search field on input[name='q']
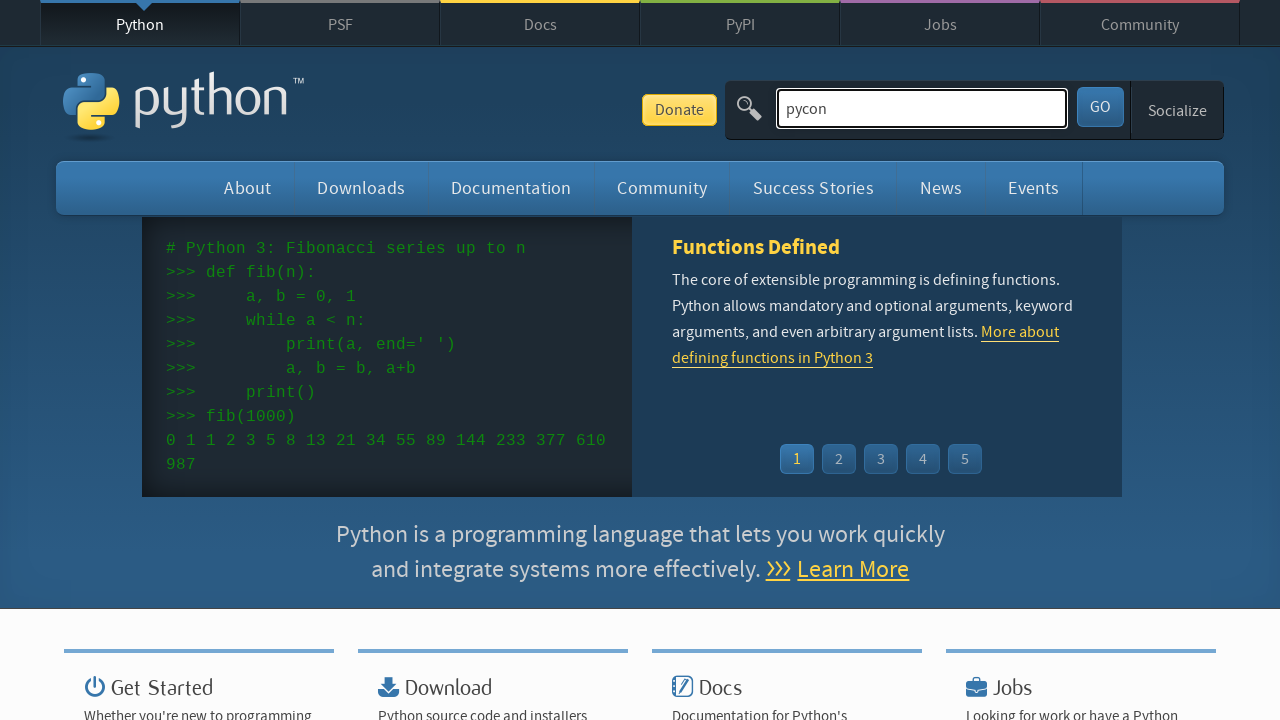

Submitted search by pressing Enter on input[name='q']
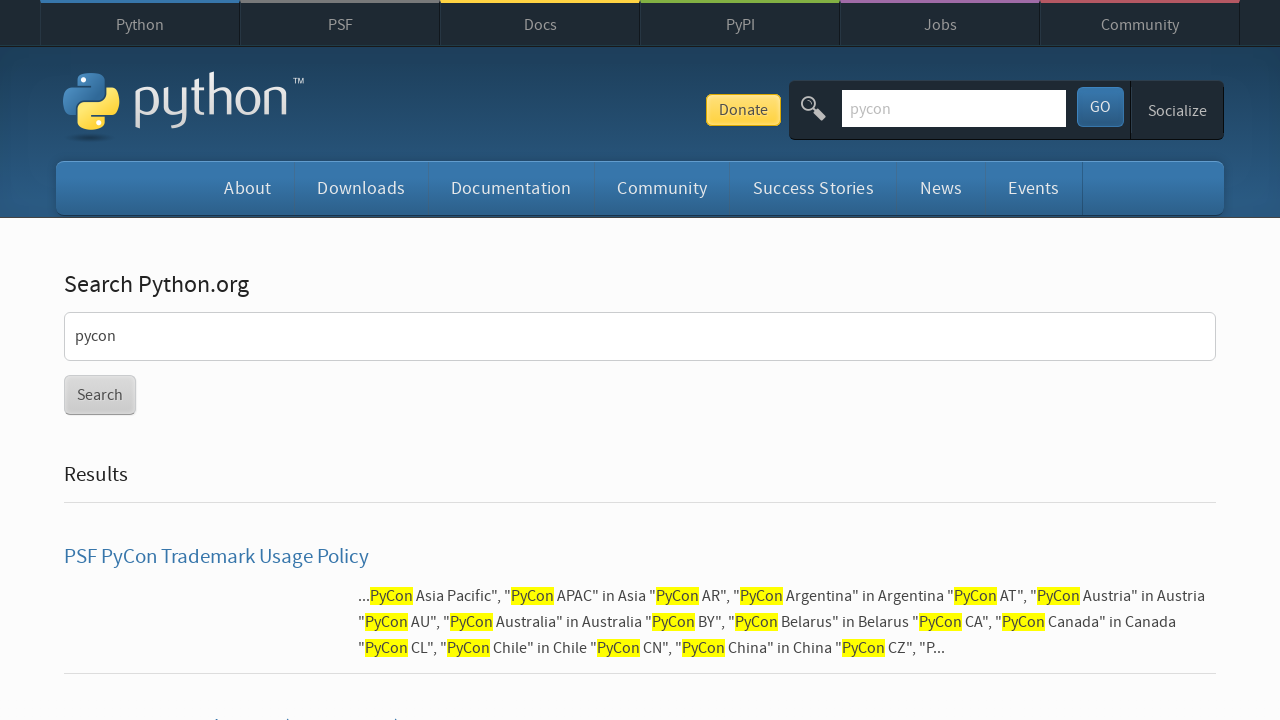

Search results page loaded
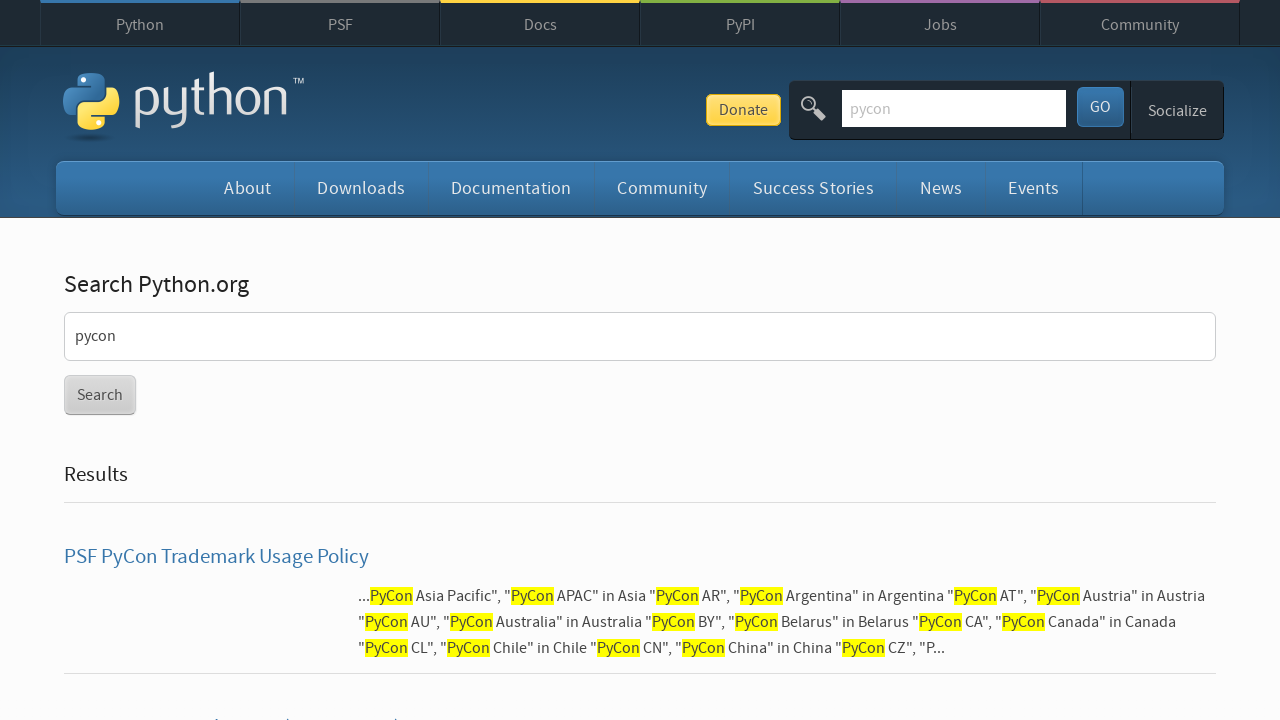

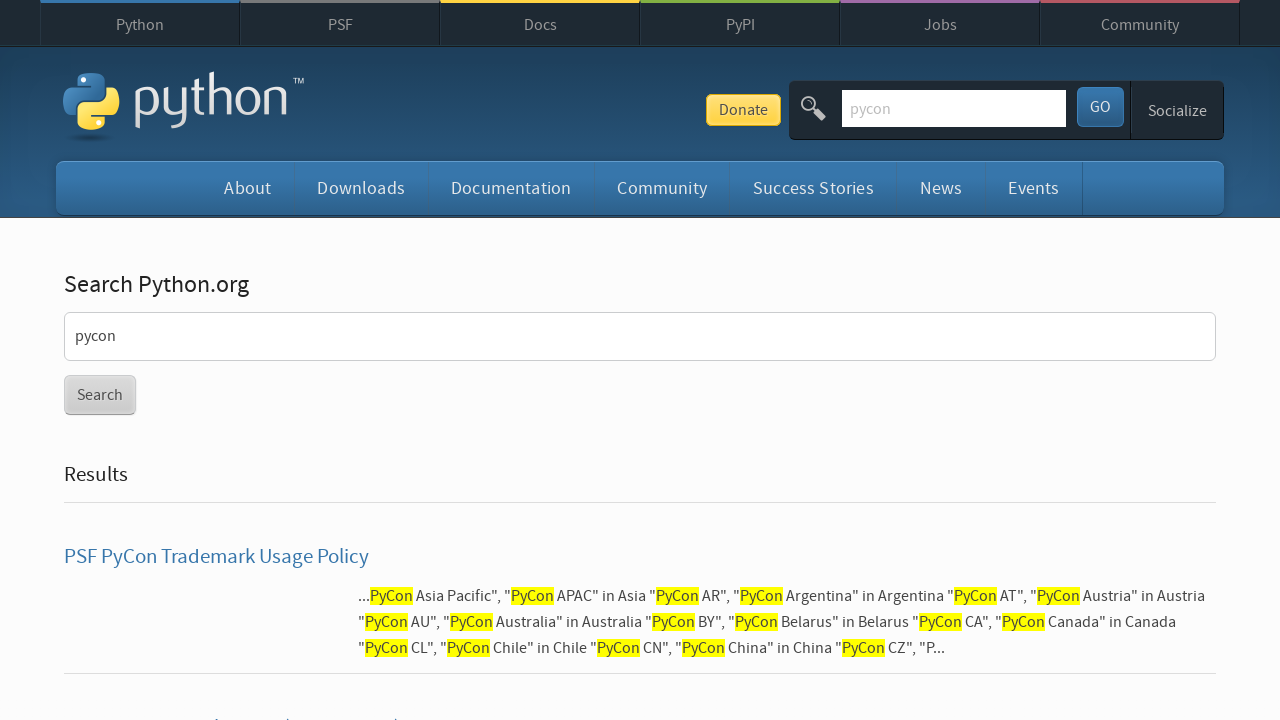